Navigates to the JioMart e-commerce website homepage and waits for the page to load, verifying the page is accessible.

Starting URL: https://www.jiomart.com

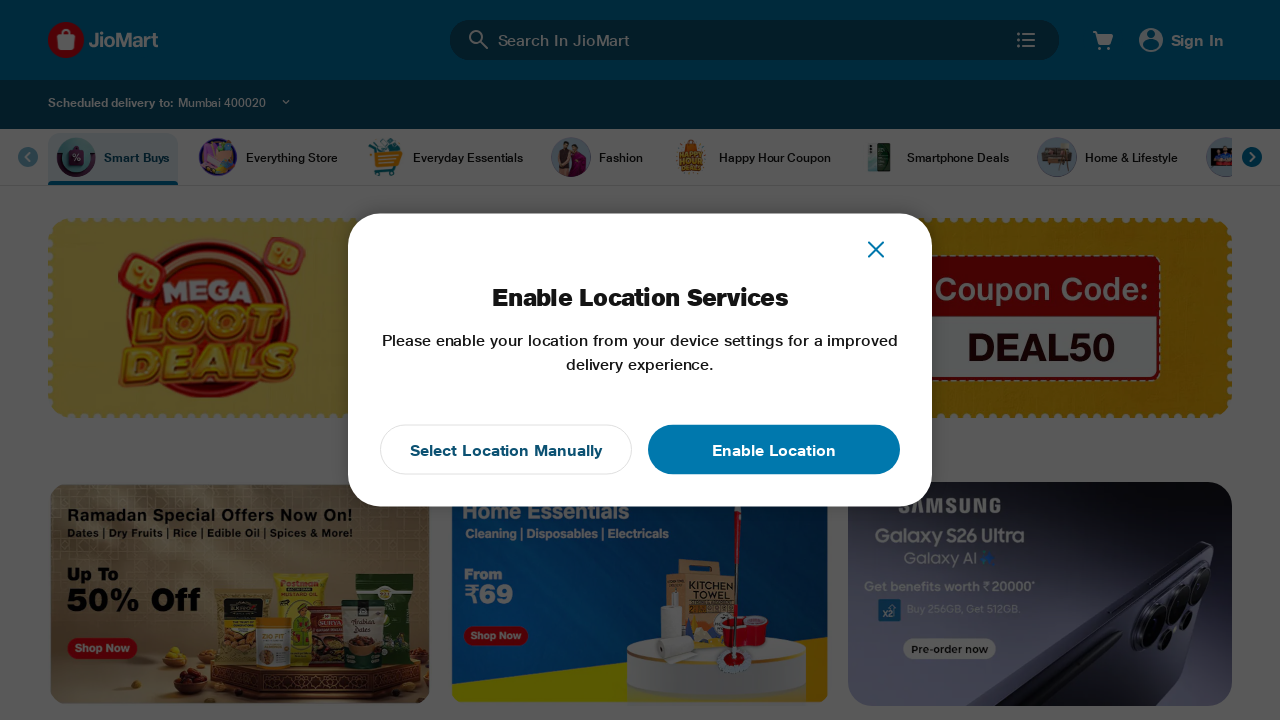

Page reached networkidle load state
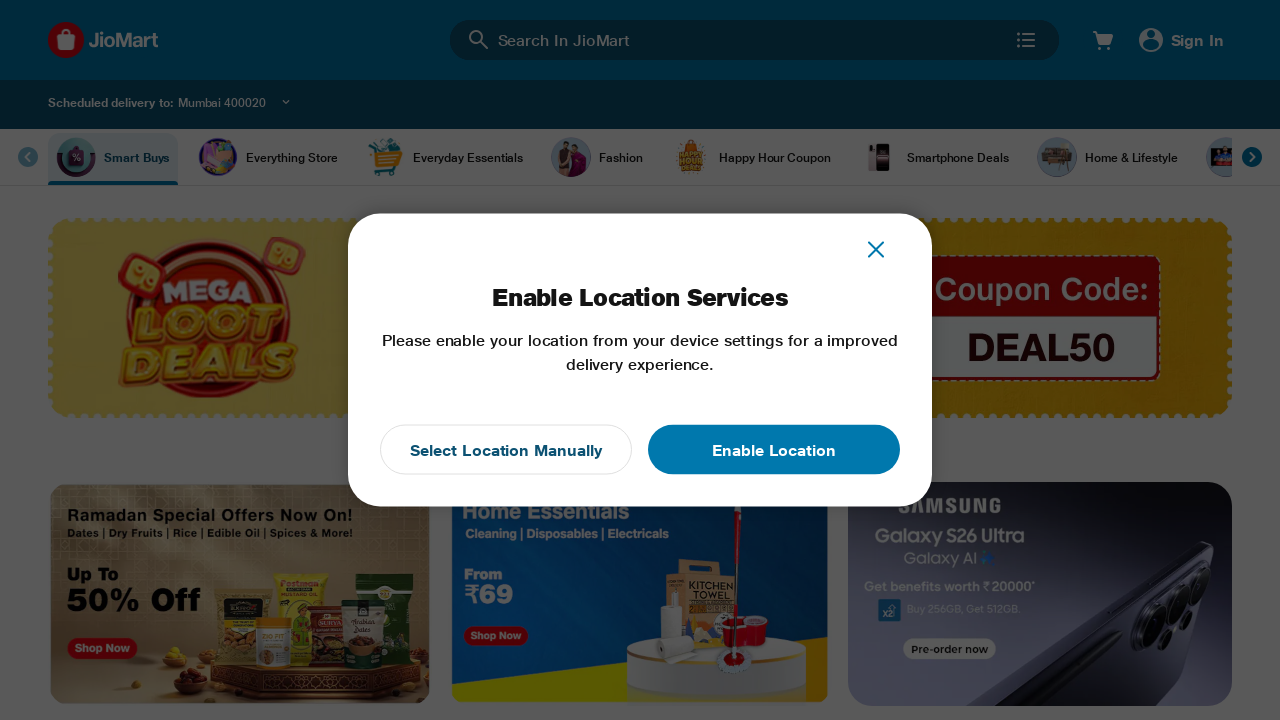

Body element is visible, JioMart homepage loaded successfully
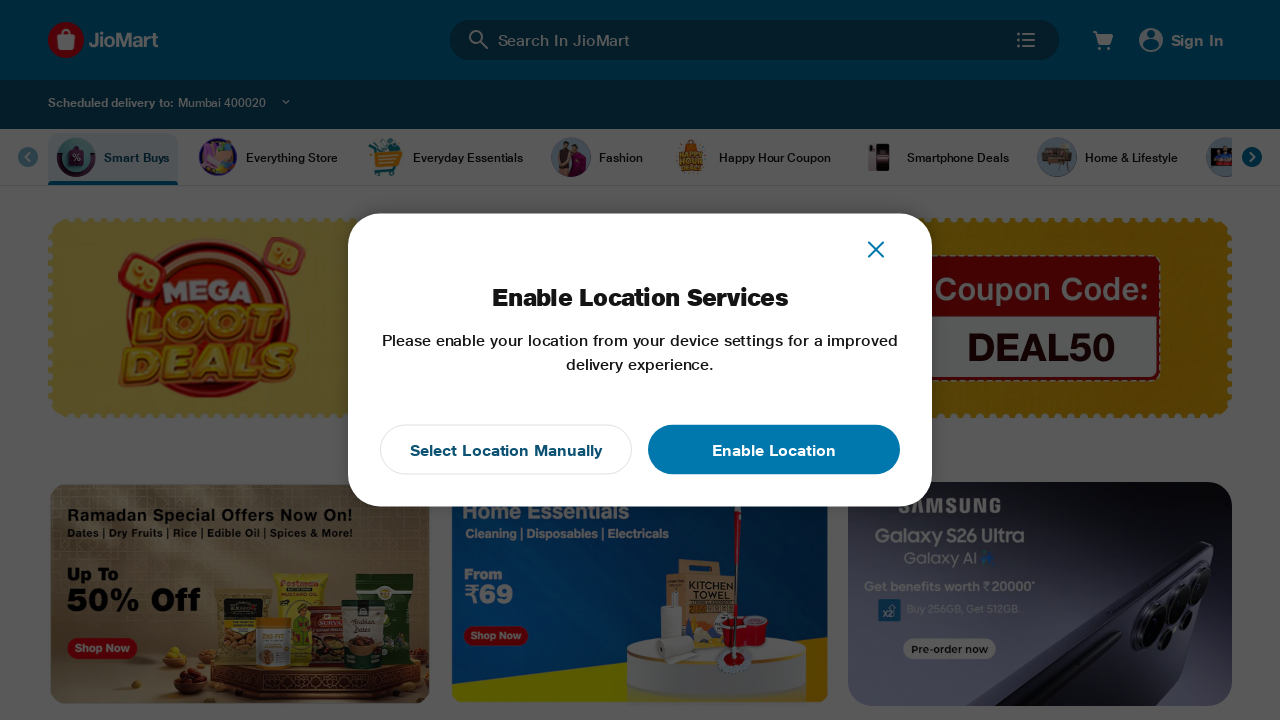

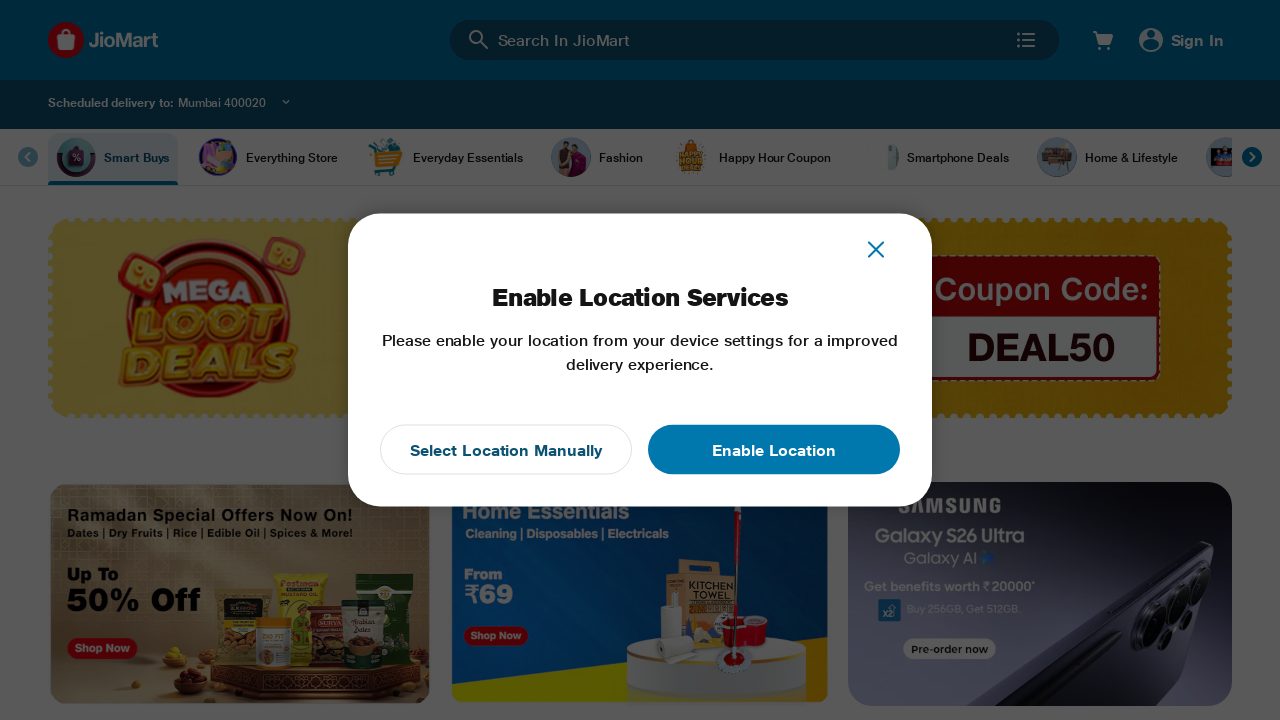